Tests HTTP status code redirects by clicking on different status code links and navigating back

Starting URL: https://the-internet.herokuapp.com/redirector

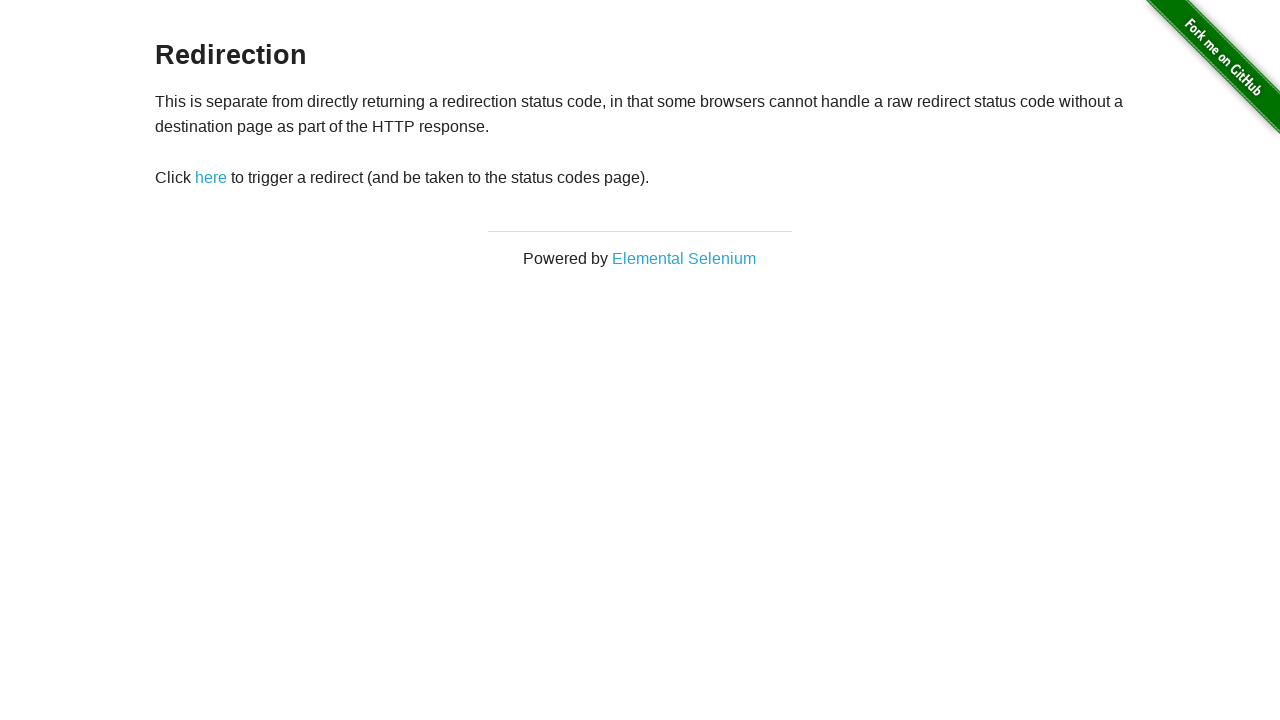

Clicked 'here' link to navigate to status codes page at (211, 178) on text=here
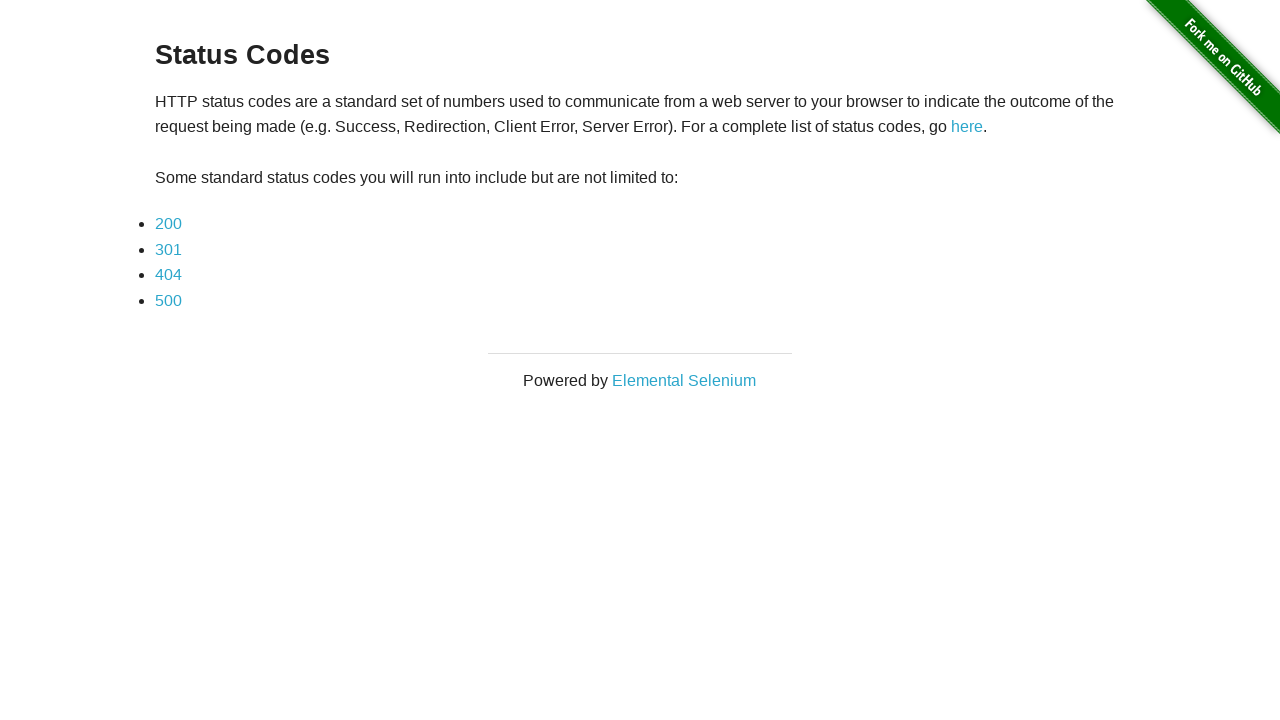

Clicked 200 status code link at (168, 224) on text=200
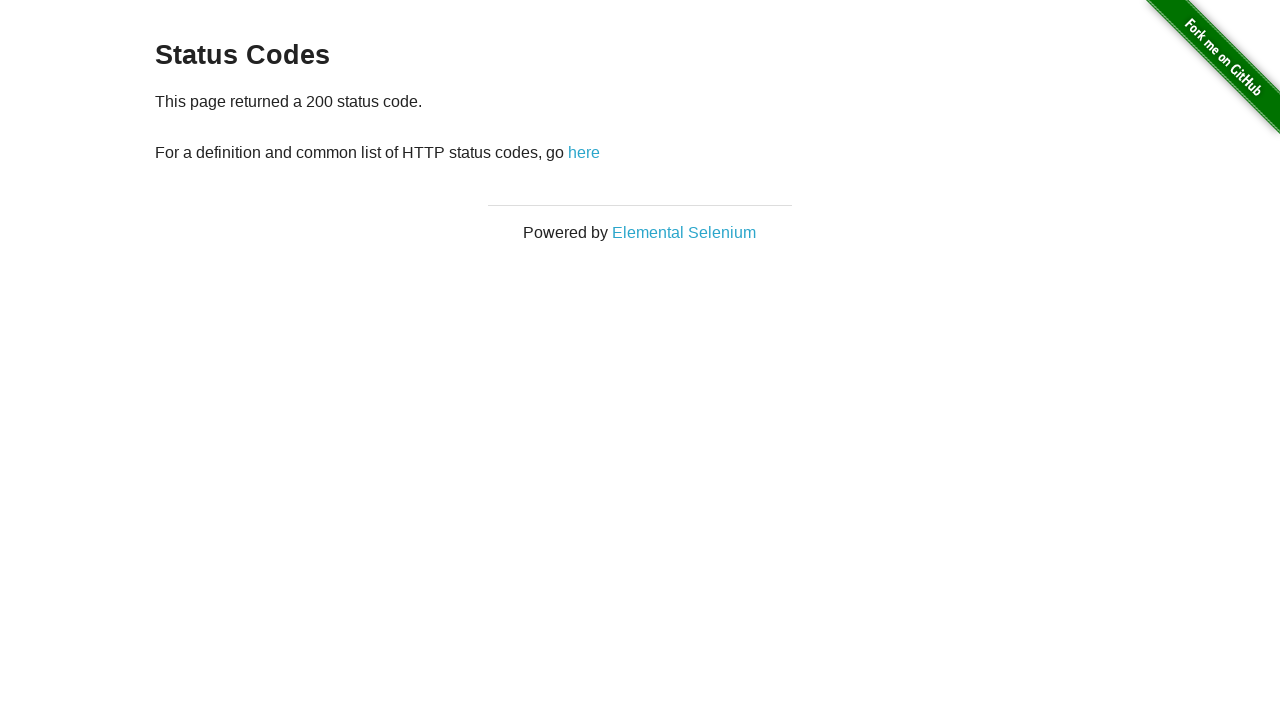

Navigated back from 200 status code page
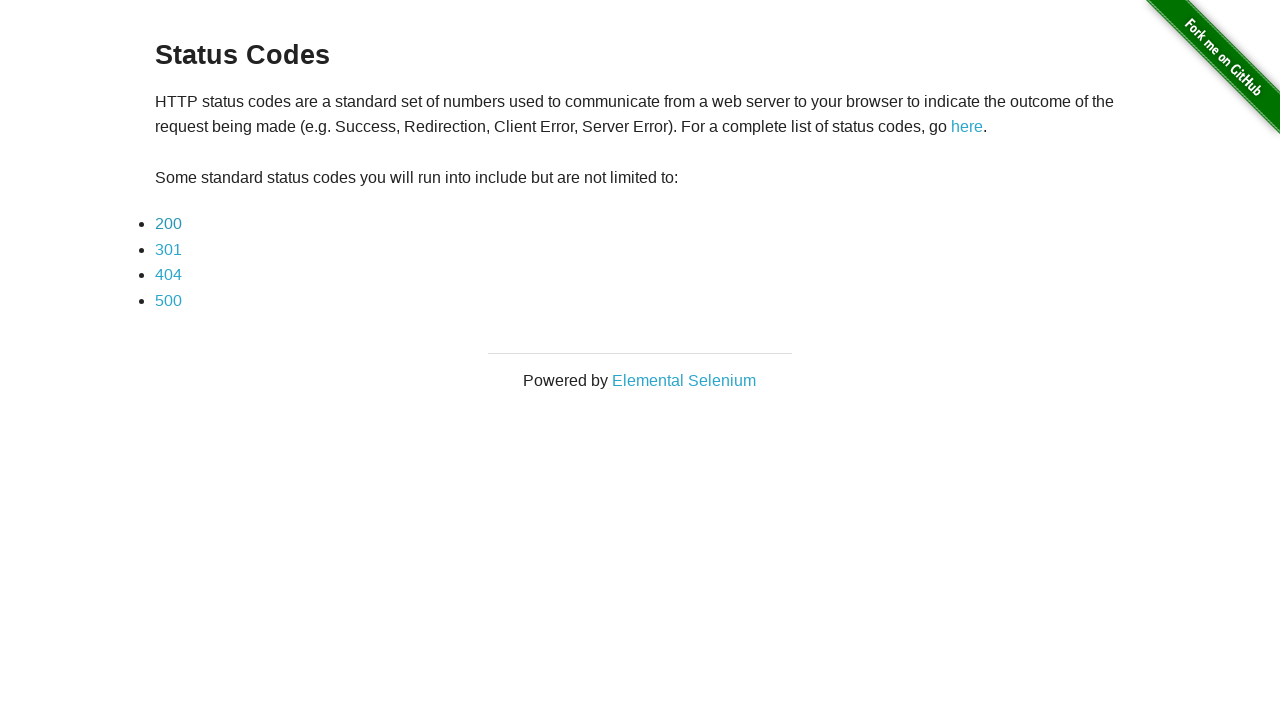

Clicked 301 redirect status code link at (168, 249) on text=301
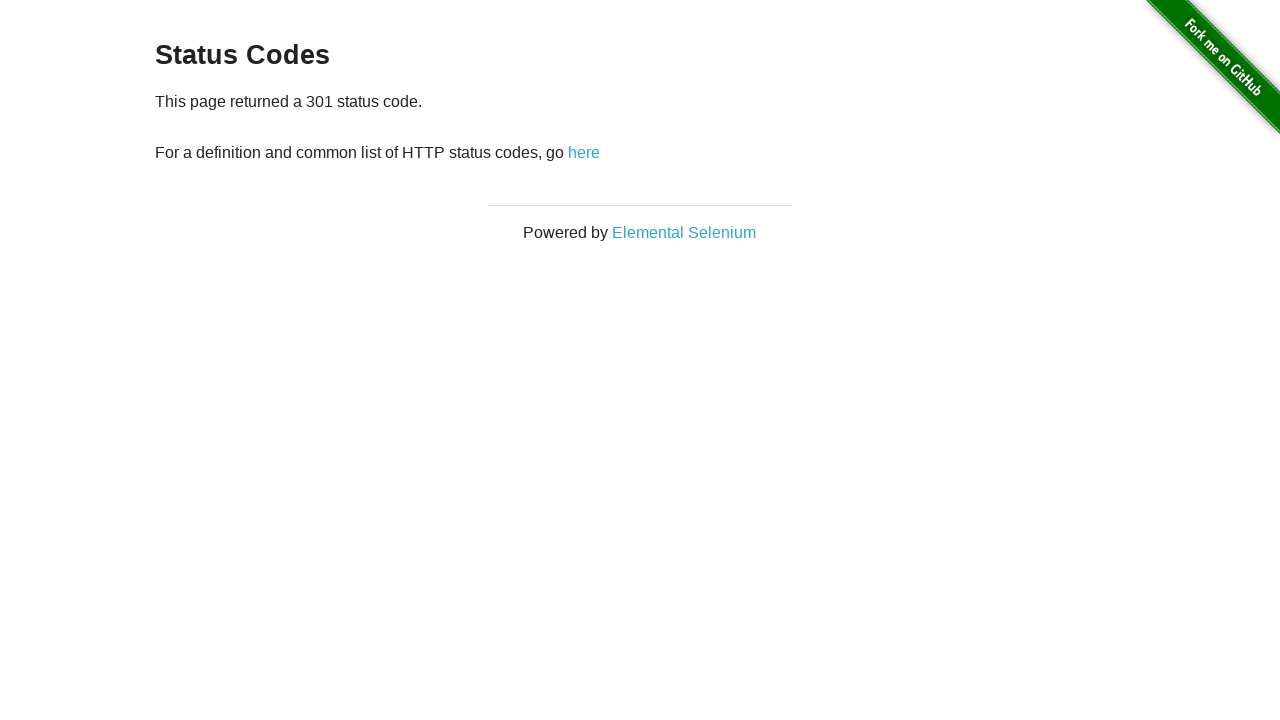

Navigated back from 301 redirect page
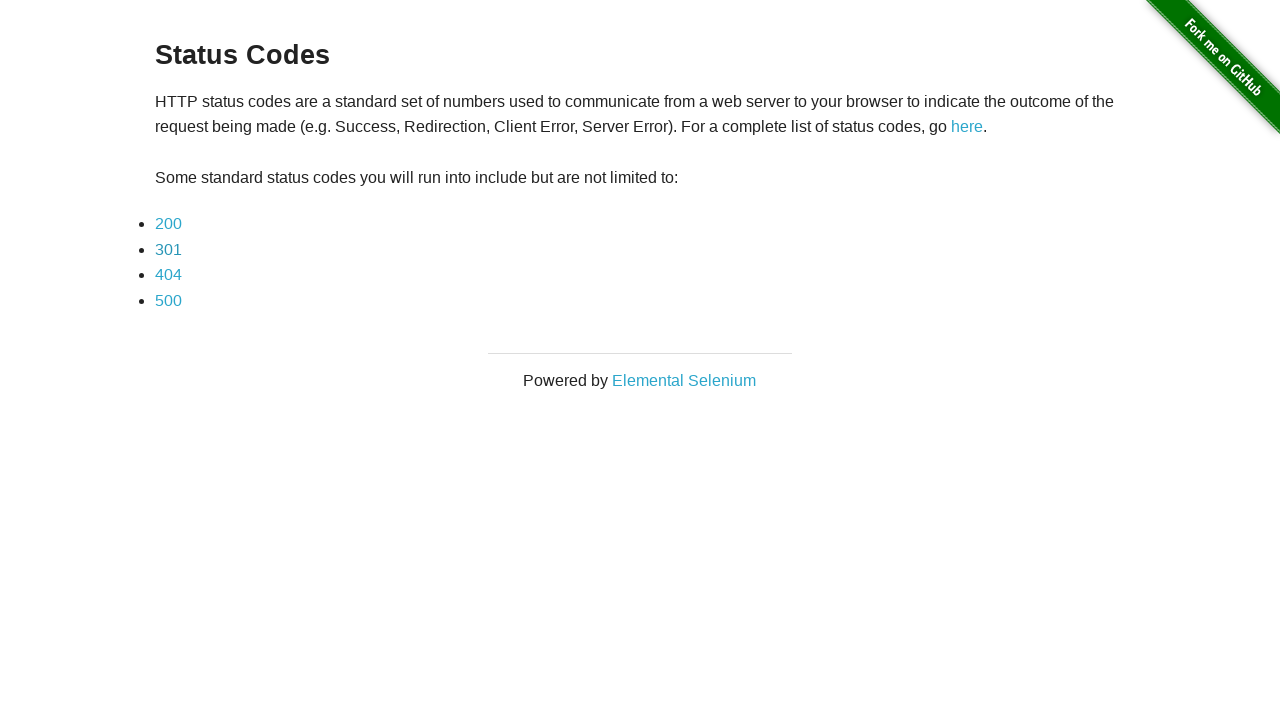

Clicked 404 not found status code link at (168, 275) on text=404
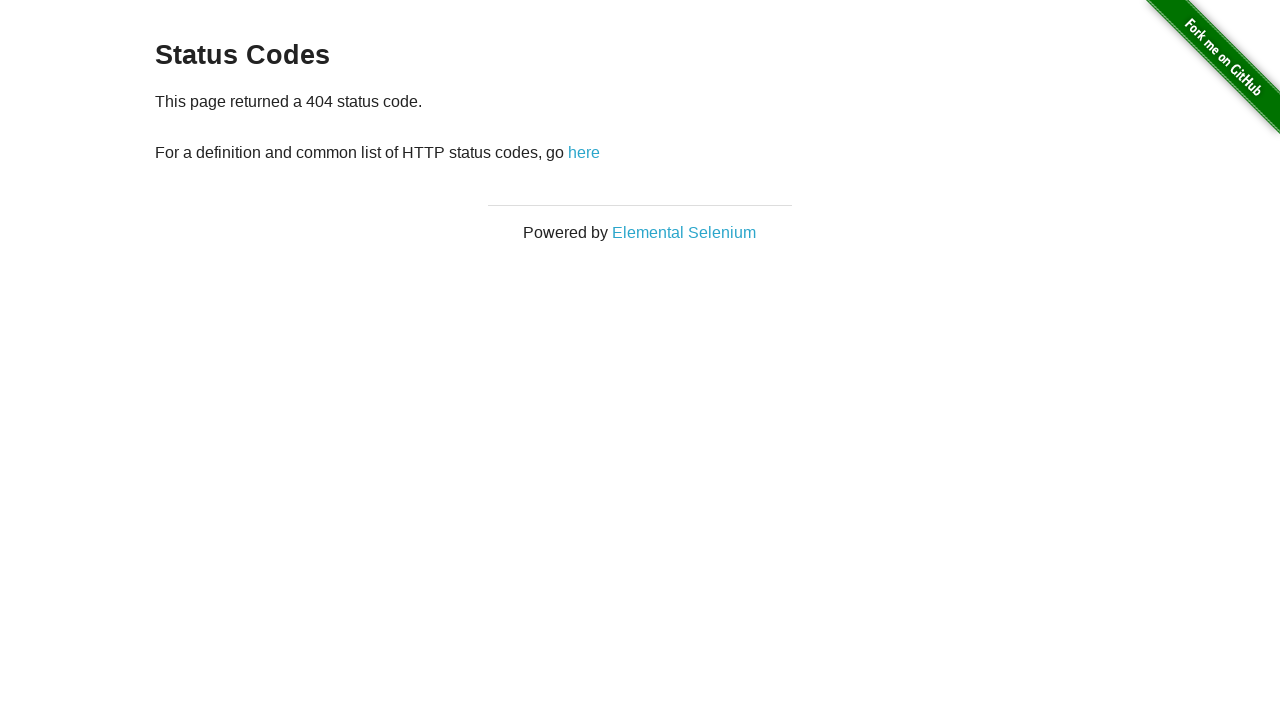

Navigated back from 404 not found page
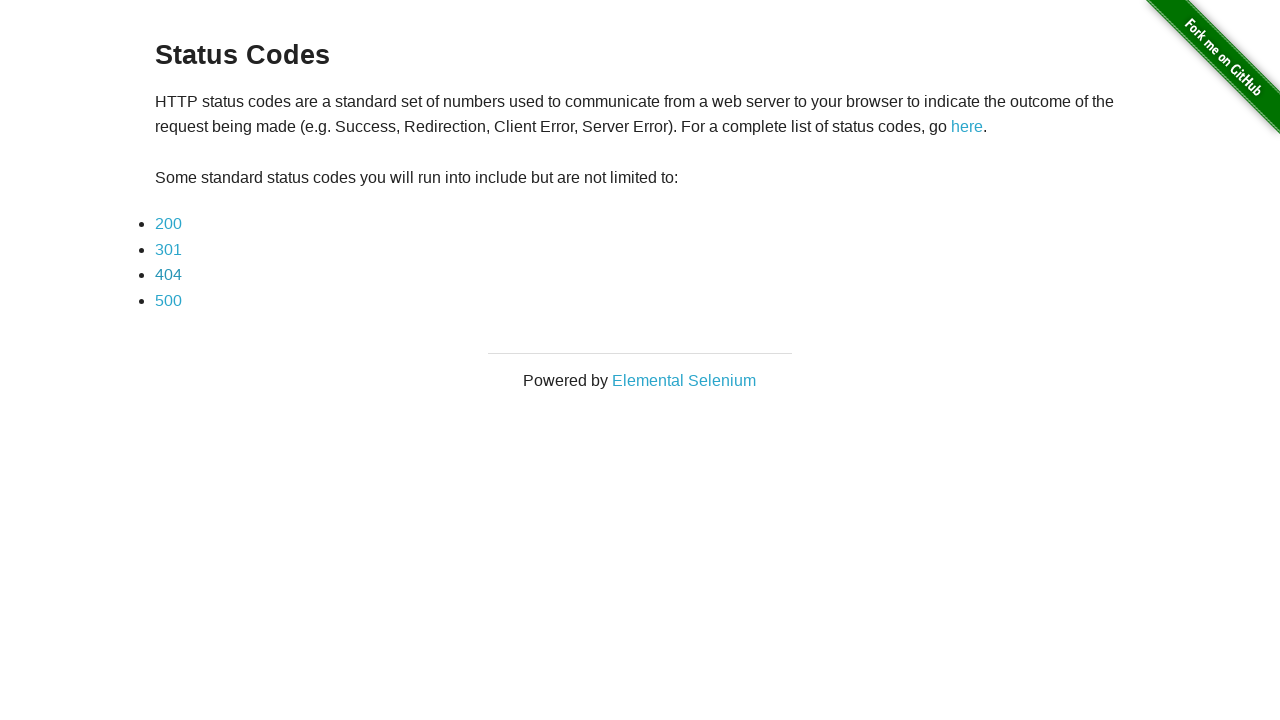

Clicked 500 server error status code link at (168, 300) on text=500
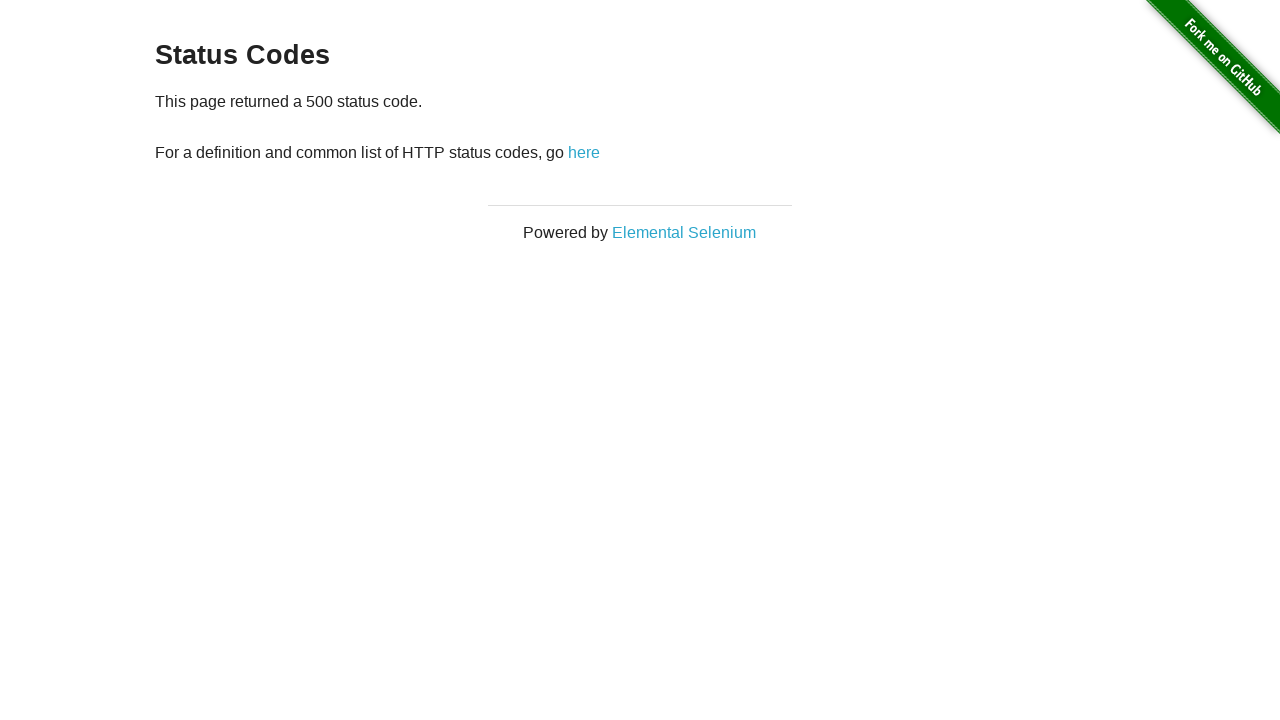

Navigated back from 500 server error page
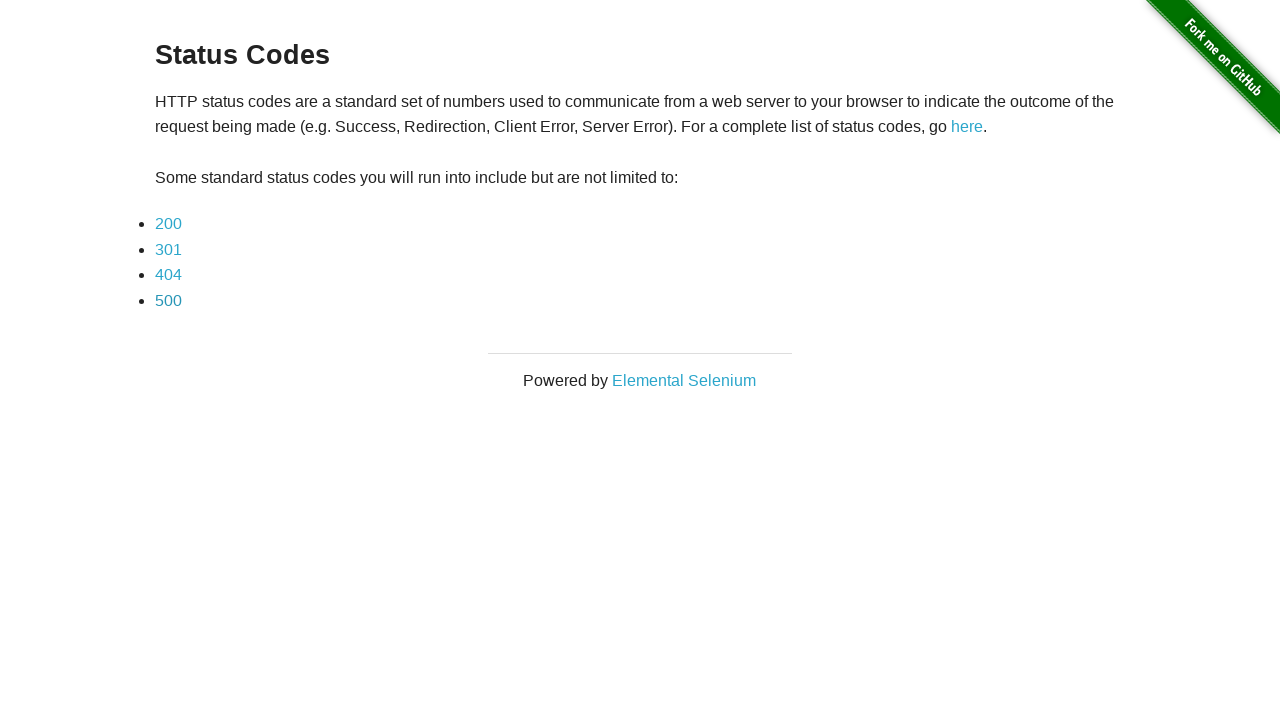

Navigated back to the redirector page
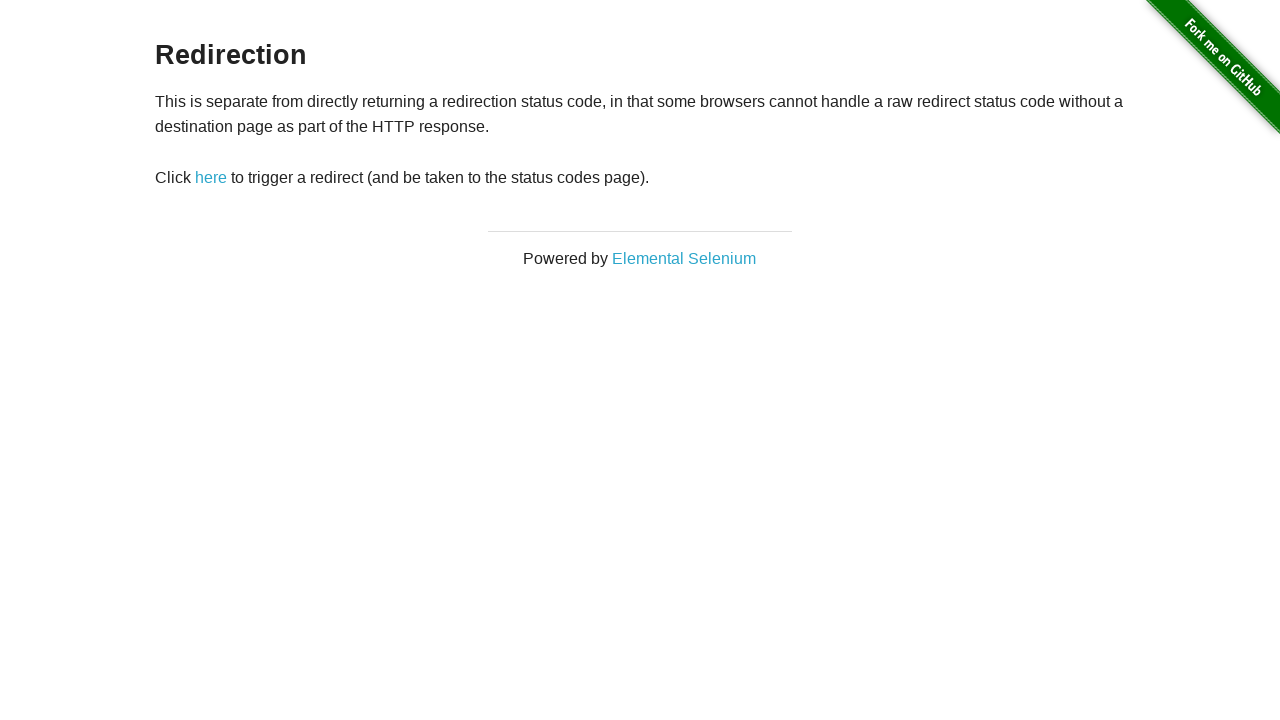

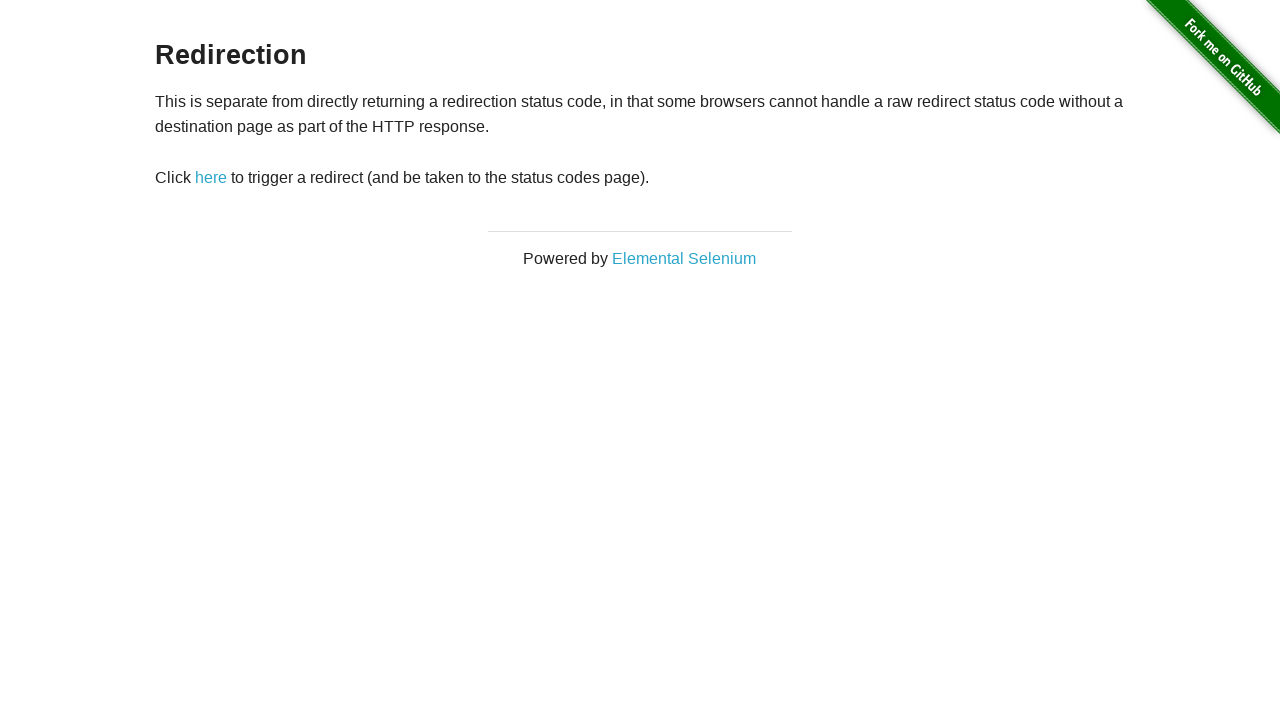